Tests an accessible autocomplete component by typing a partial query and selecting an option from the dropdown suggestions

Starting URL: https://alphagov.github.io/accessible-autocomplete/examples/

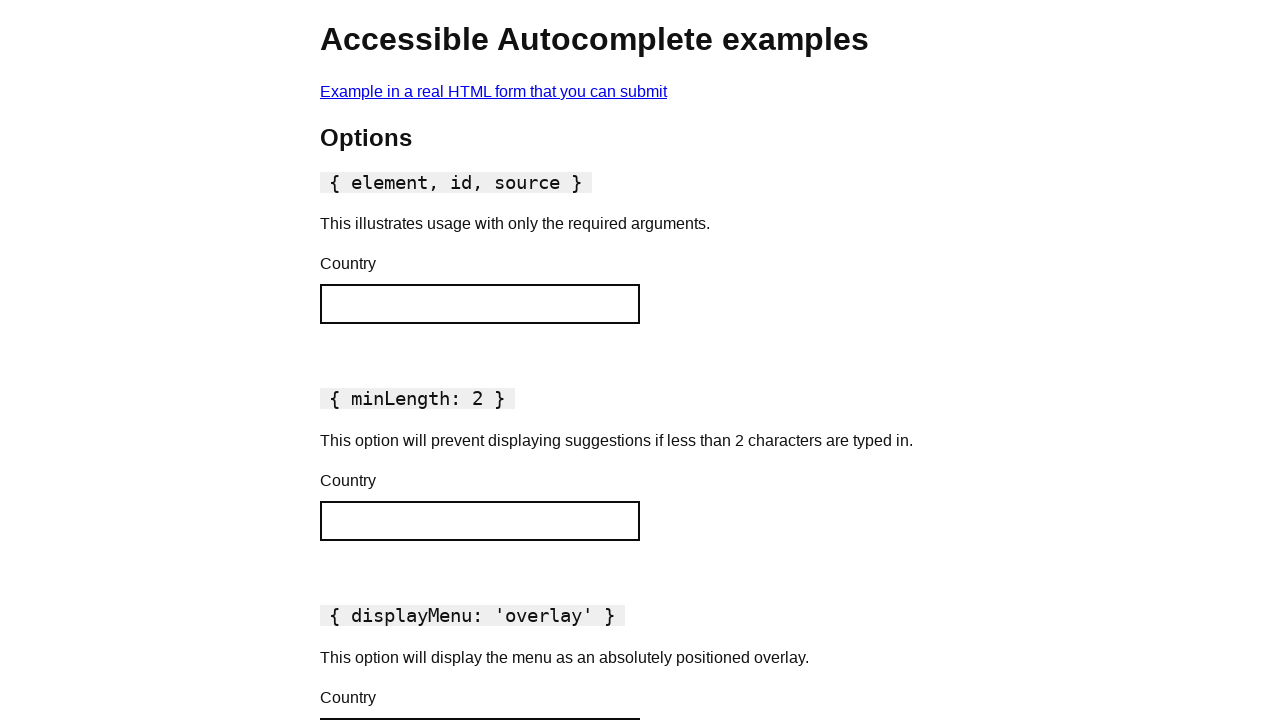

Navigated to accessible autocomplete examples page
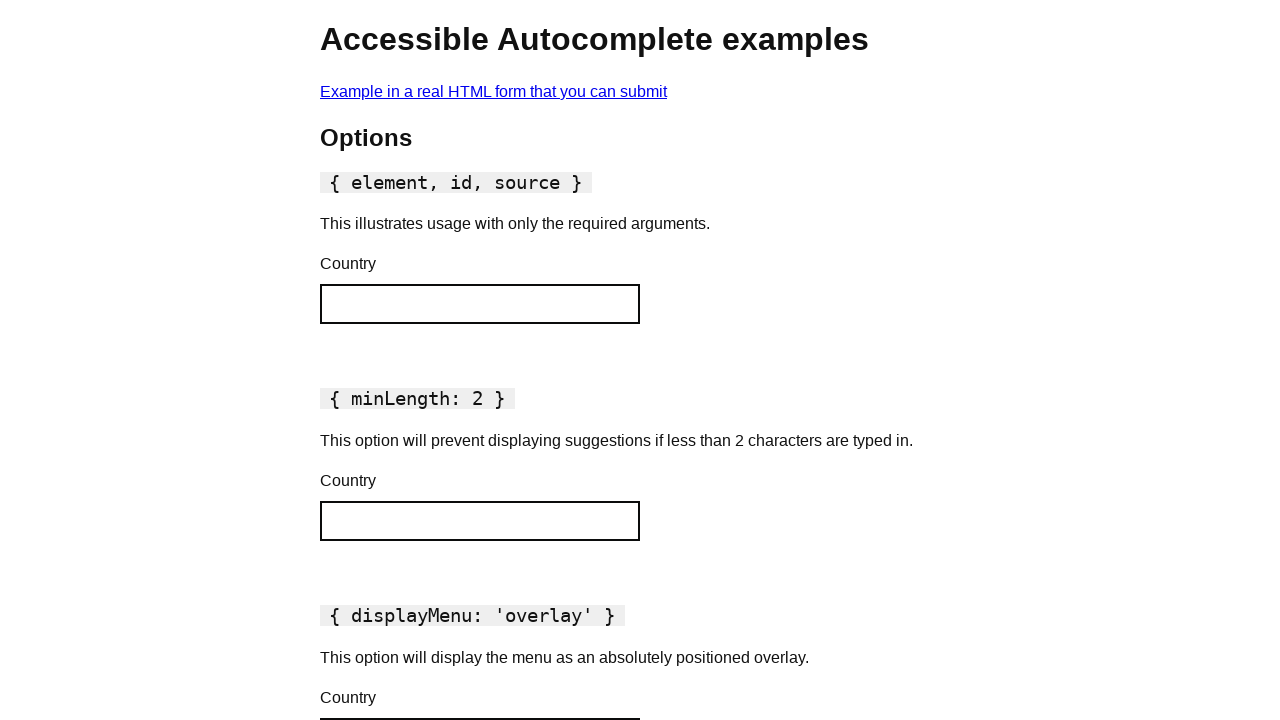

Filled autocomplete input with partial query 'au' on xpath=//input[@id="autocomplete-default"]
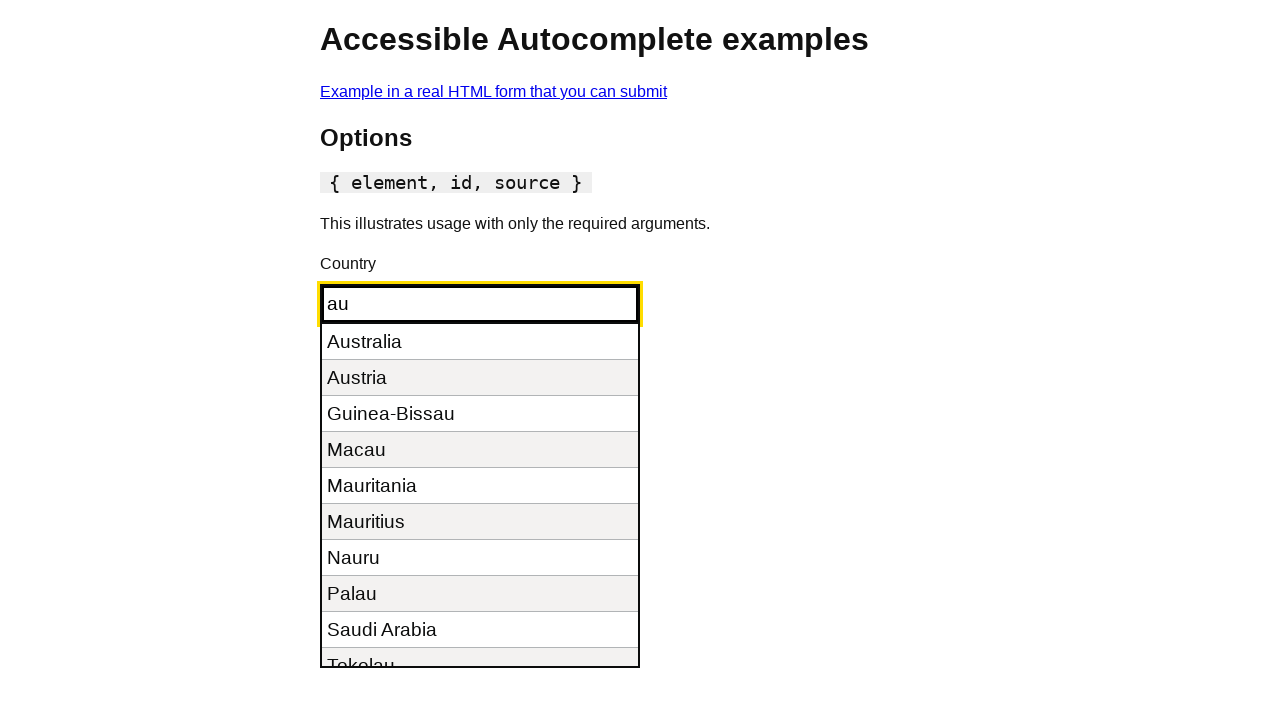

Selected second suggestion from autocomplete dropdown at (480, 378) on xpath=//li[@id="autocomplete-default__option--1"]
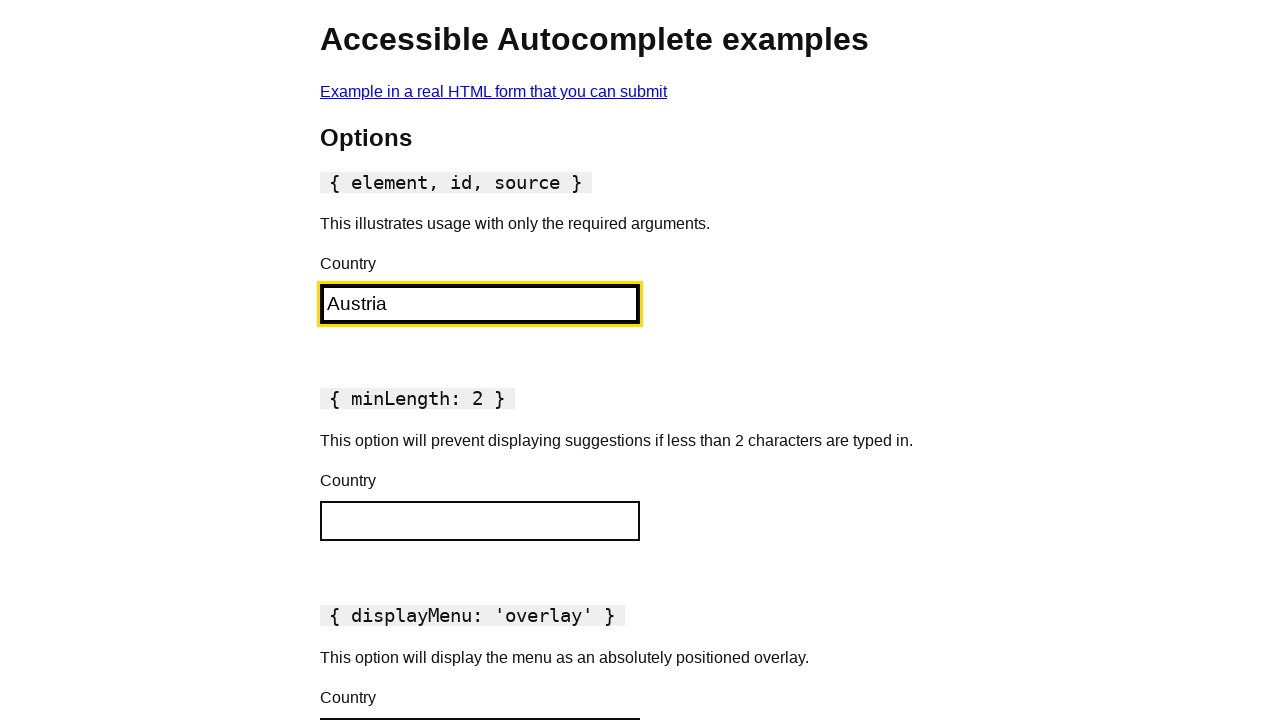

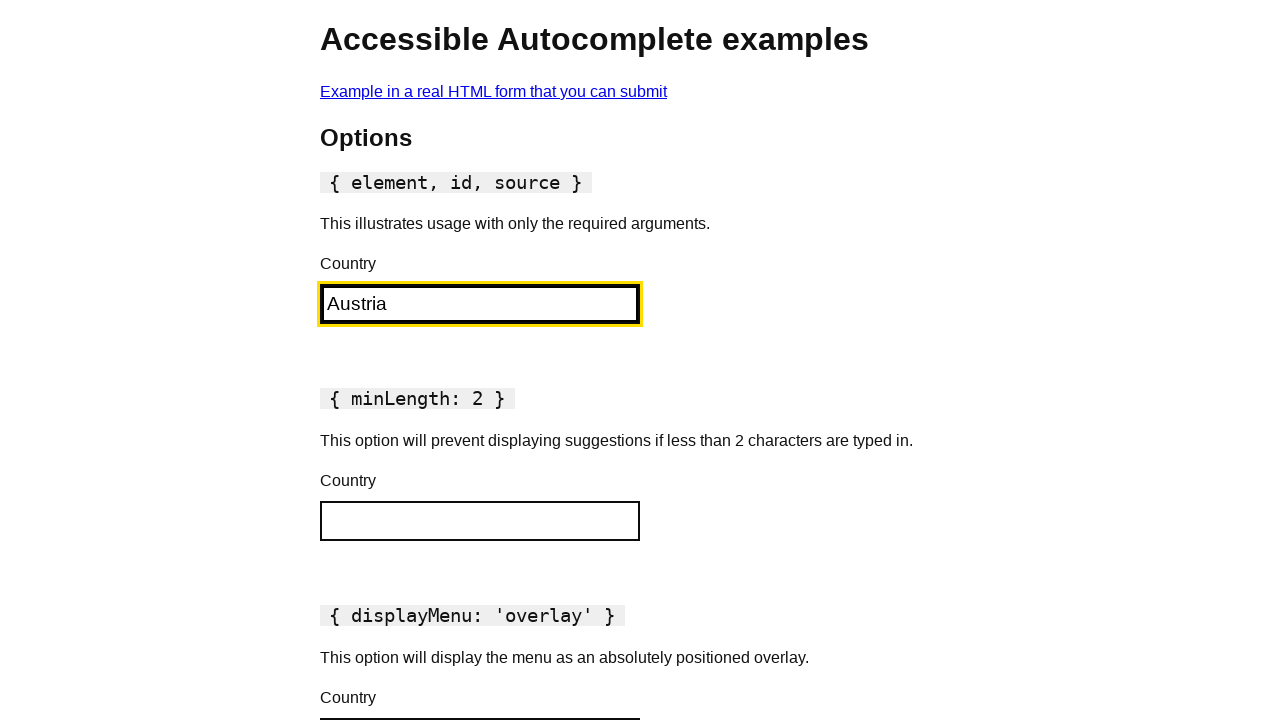